Tests iframe handling by switching to an iframe named 'globalSqa' and entering text into a search input field within the iframe

Starting URL: https://www.globalsqa.com/demo-site/frames-and-windows/#iFrame

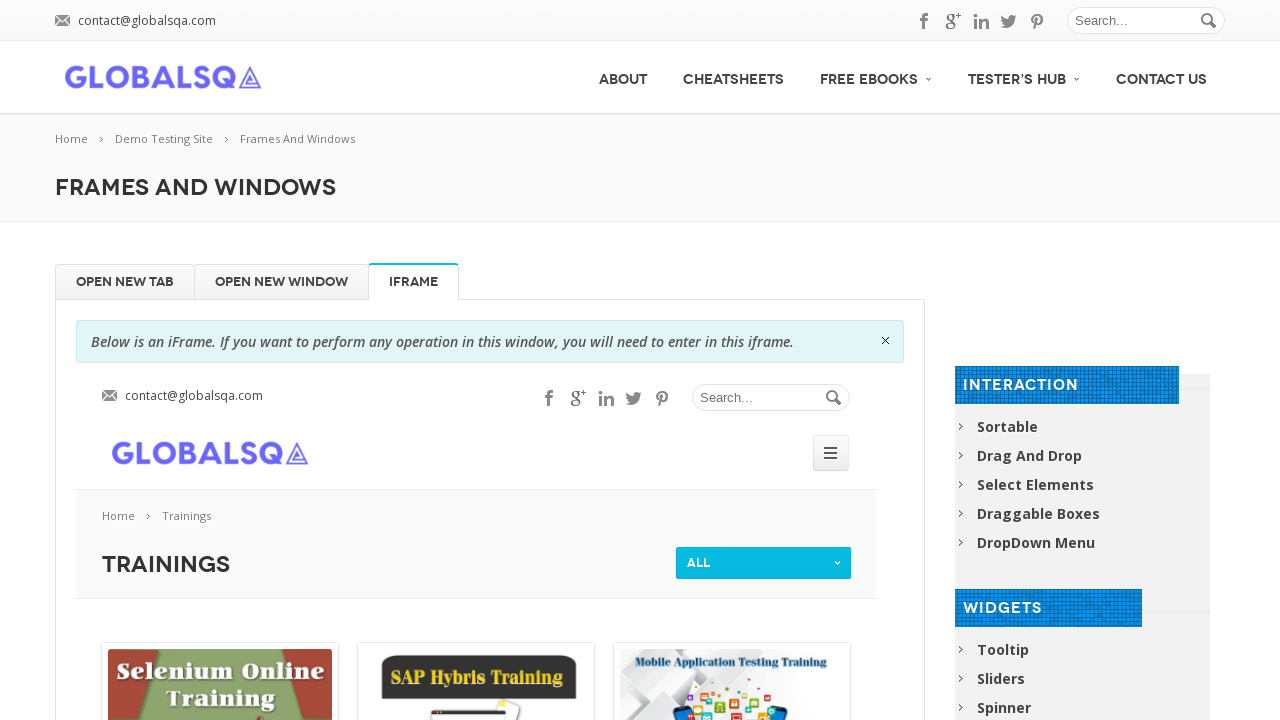

Waited for iframe named 'globalSqa' to be available
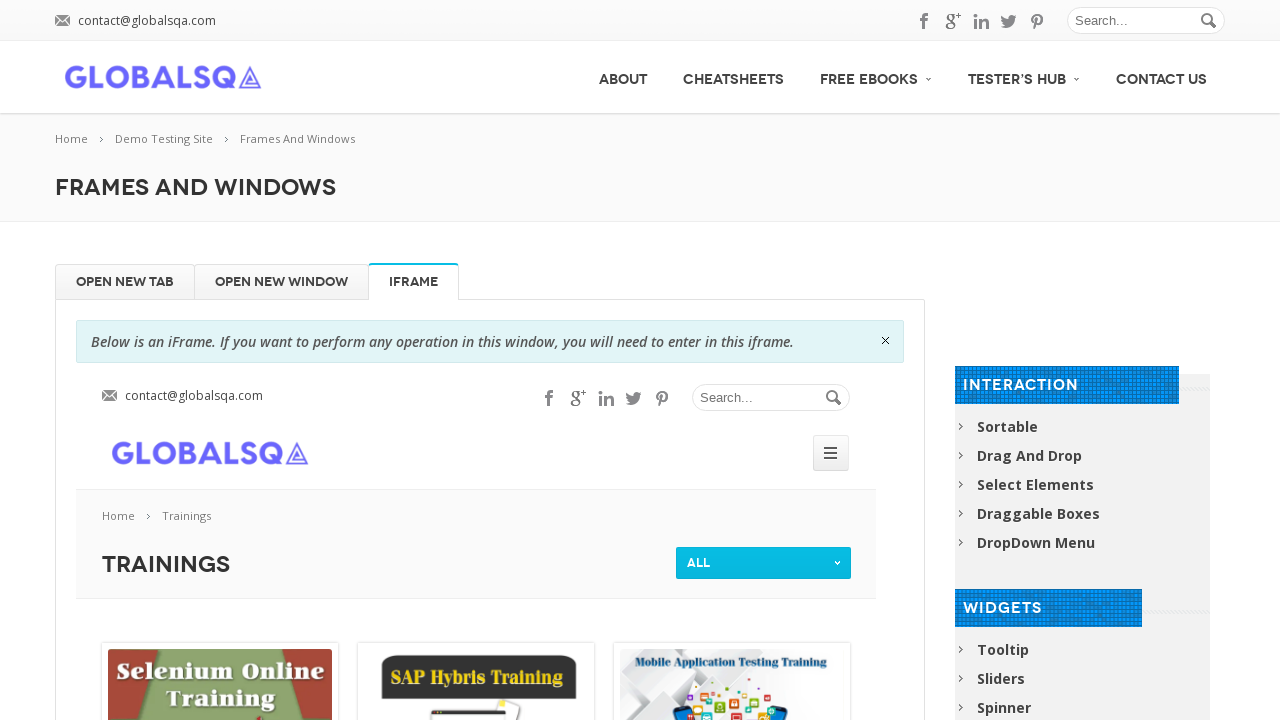

Located iframe named 'globalSqa' and switched context to it
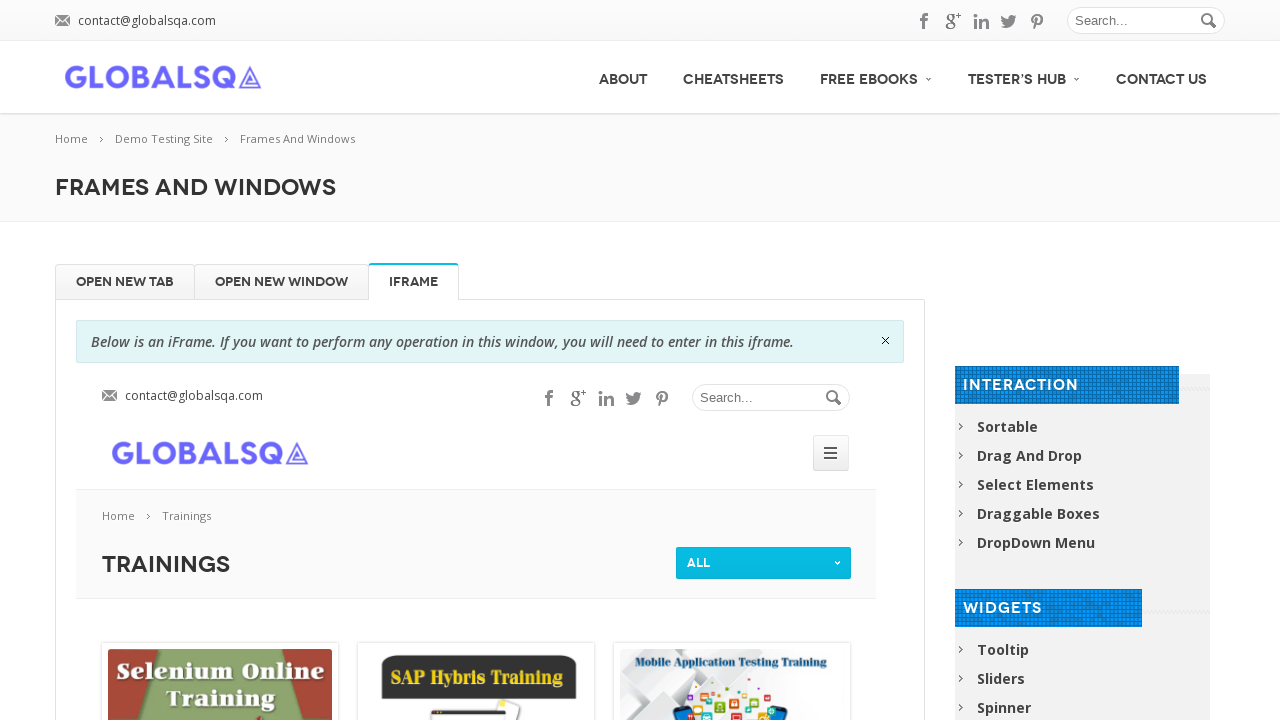

Entered 'abc' into the search input field within the iframe on iframe[name='globalSqa'] >> internal:control=enter-frame >> input#s
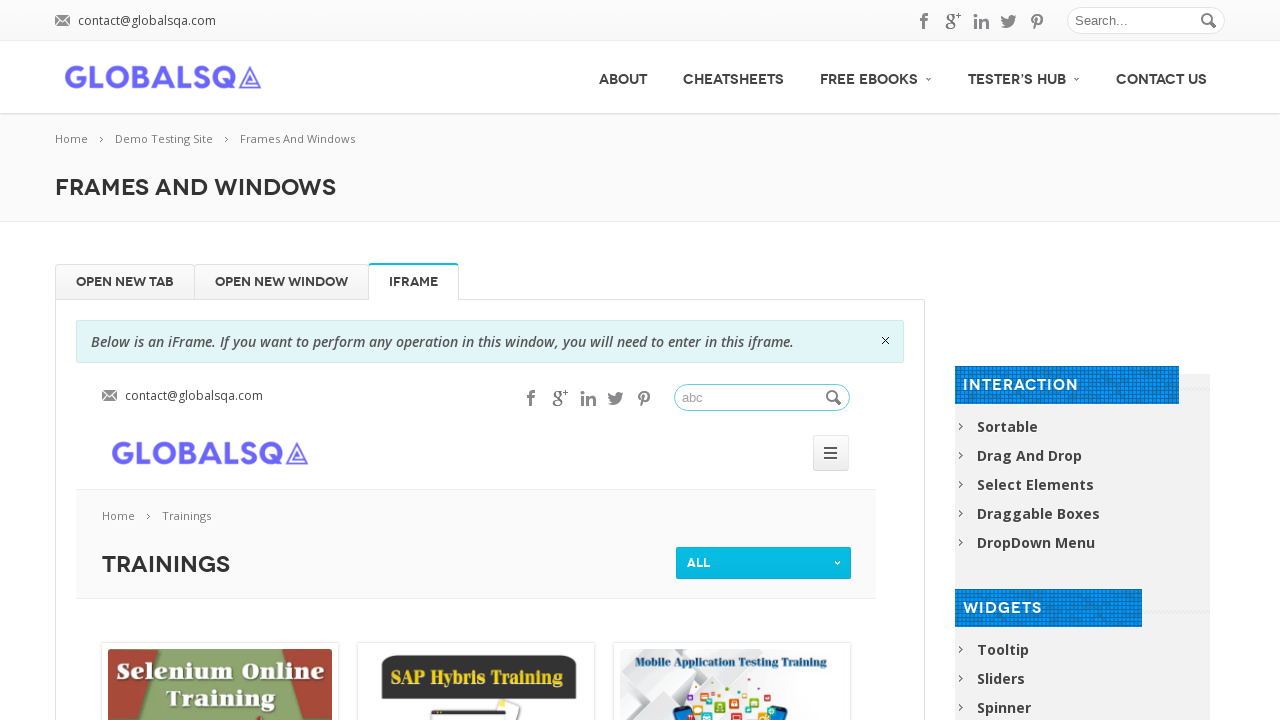

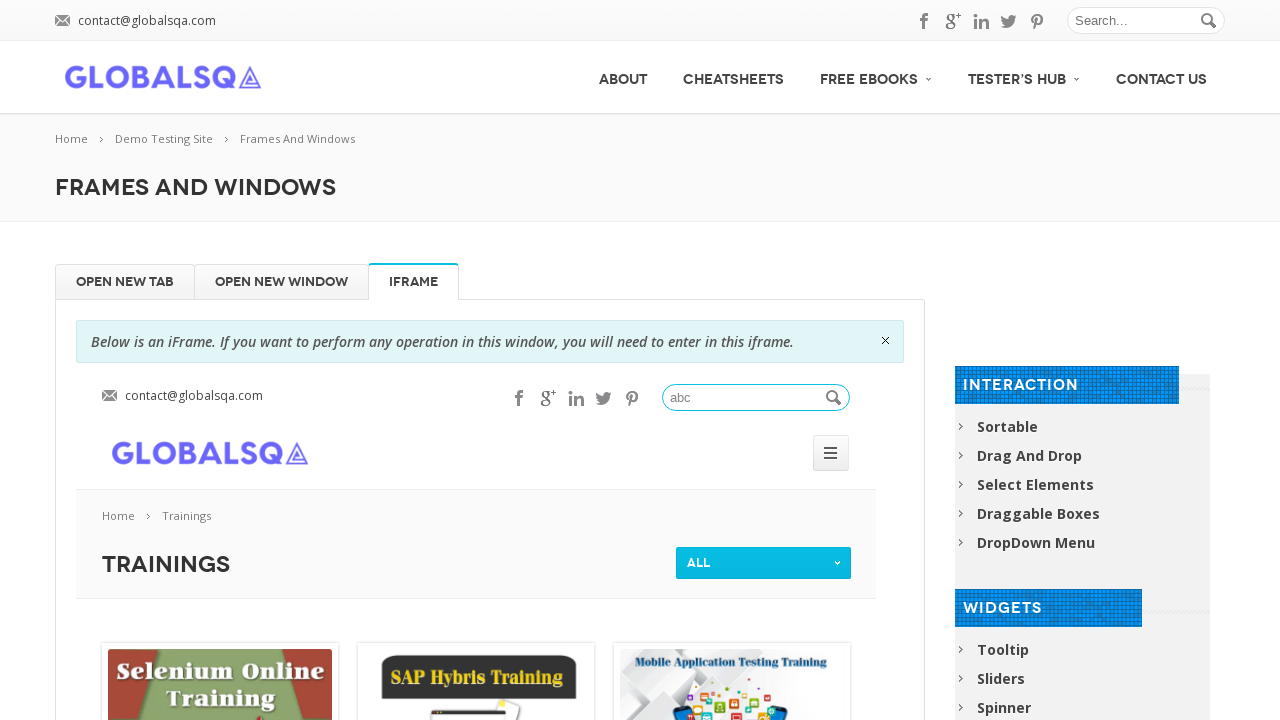